Tests infinite scroll functionality on a category page by scrolling to bottom multiple times to trigger lazy loading of more content

Starting URL: http://sj.qq.com/myapp/category.htm?orgame=2&categoryId=147

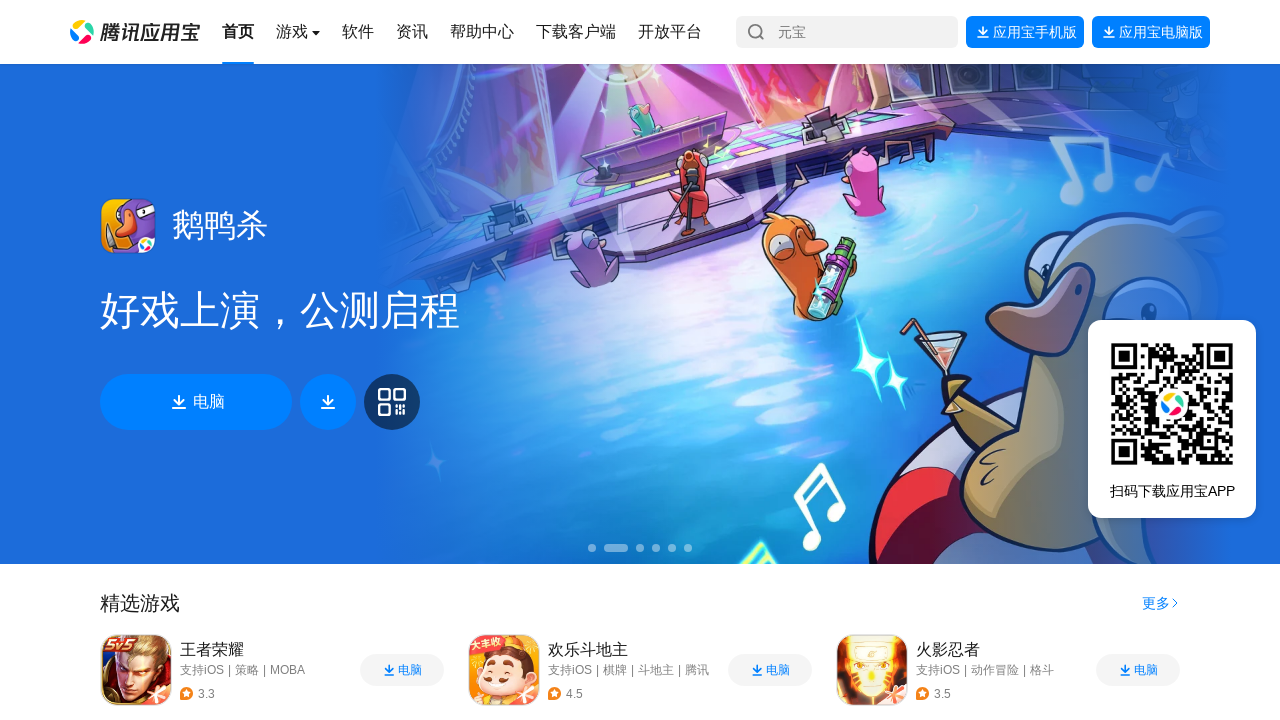

Scrolled to bottom of page (iteration 1/10)
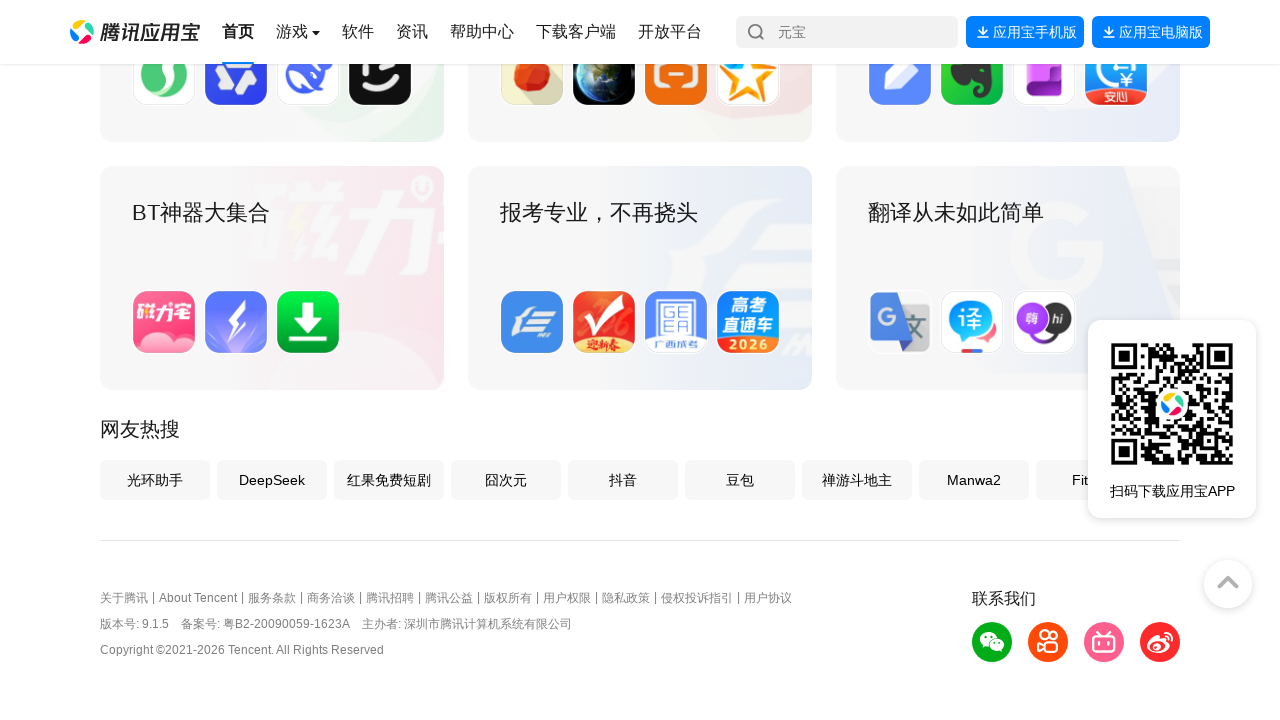

Waited 1000ms for lazy-loaded content to load
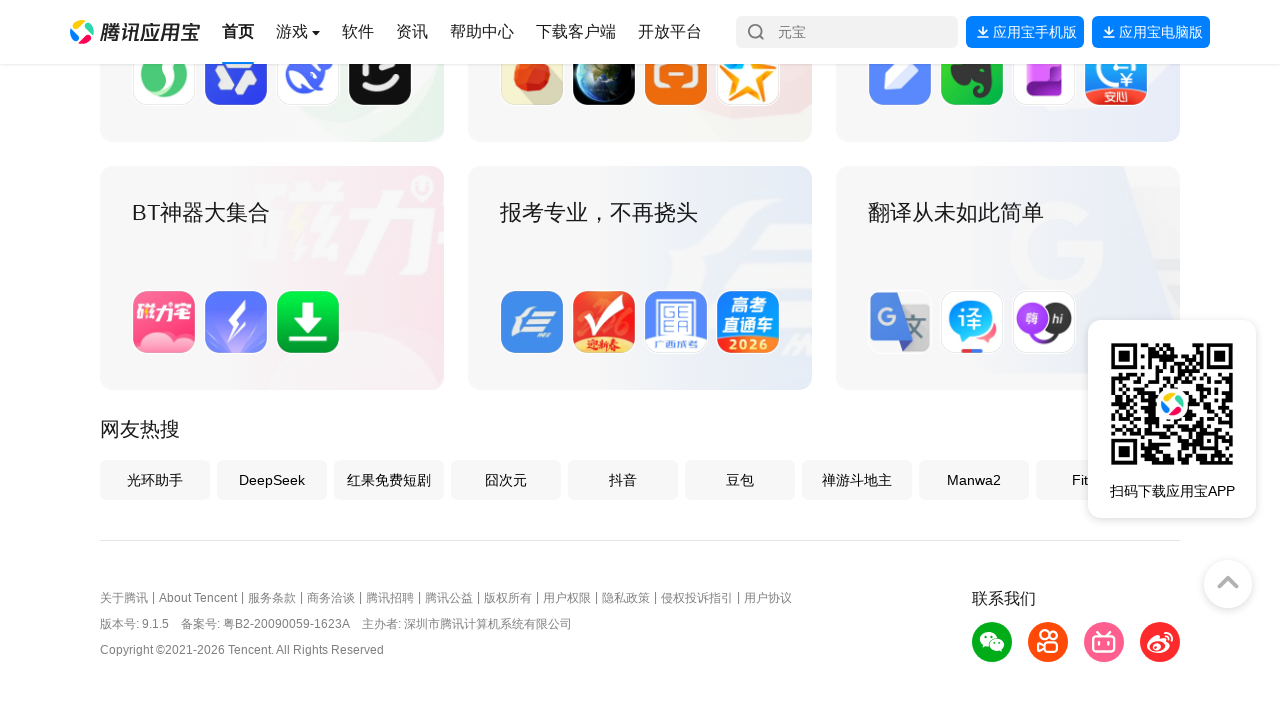

Located load-more button element
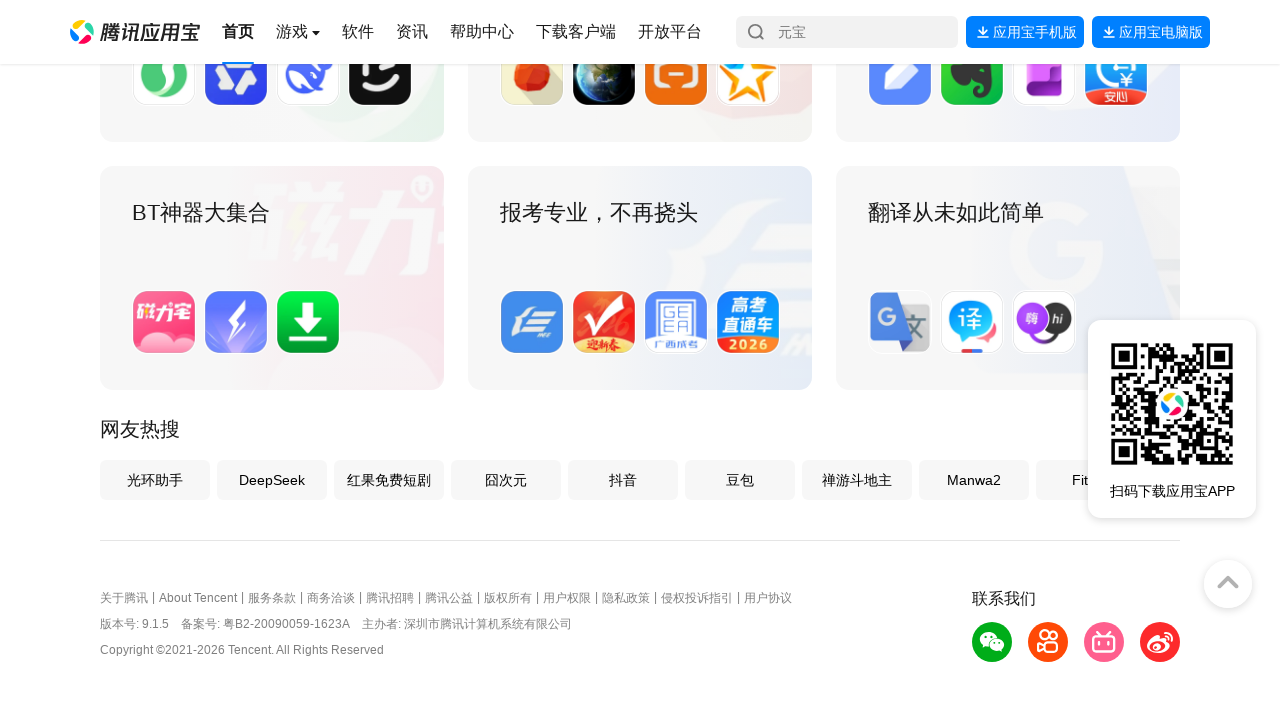

Scrolled to bottom of page (iteration 2/10)
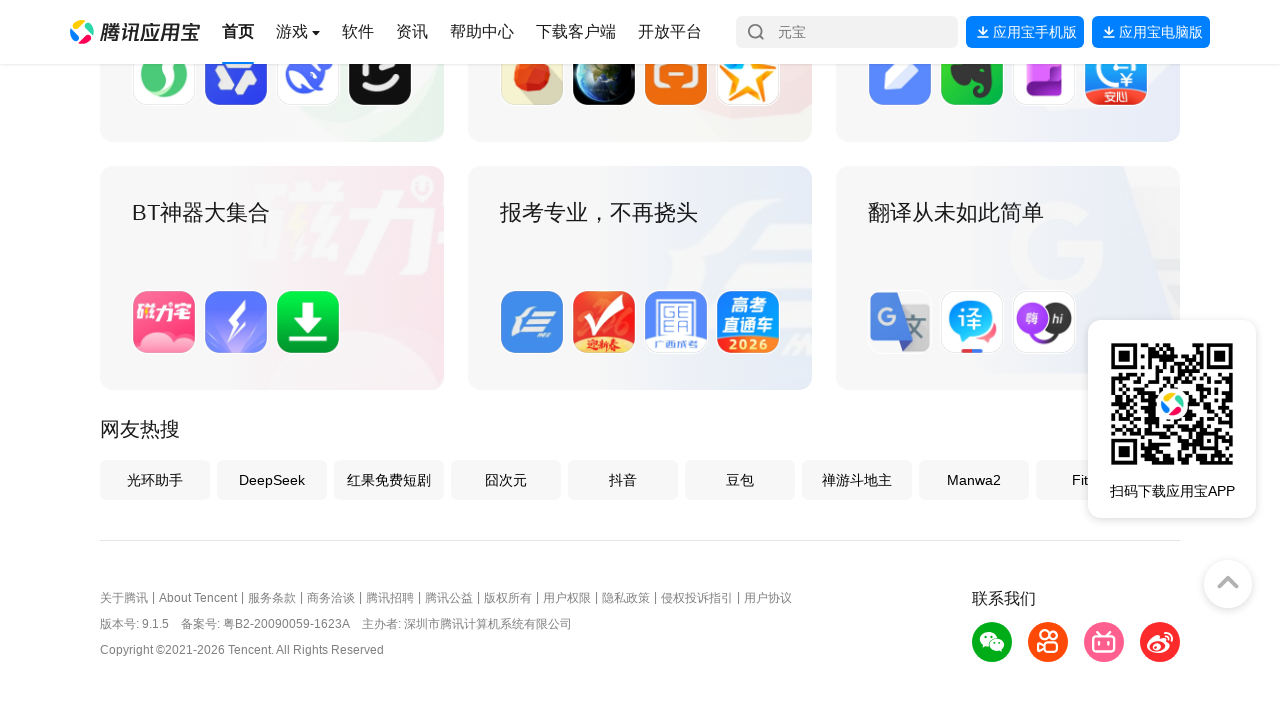

Waited 1000ms for lazy-loaded content to load
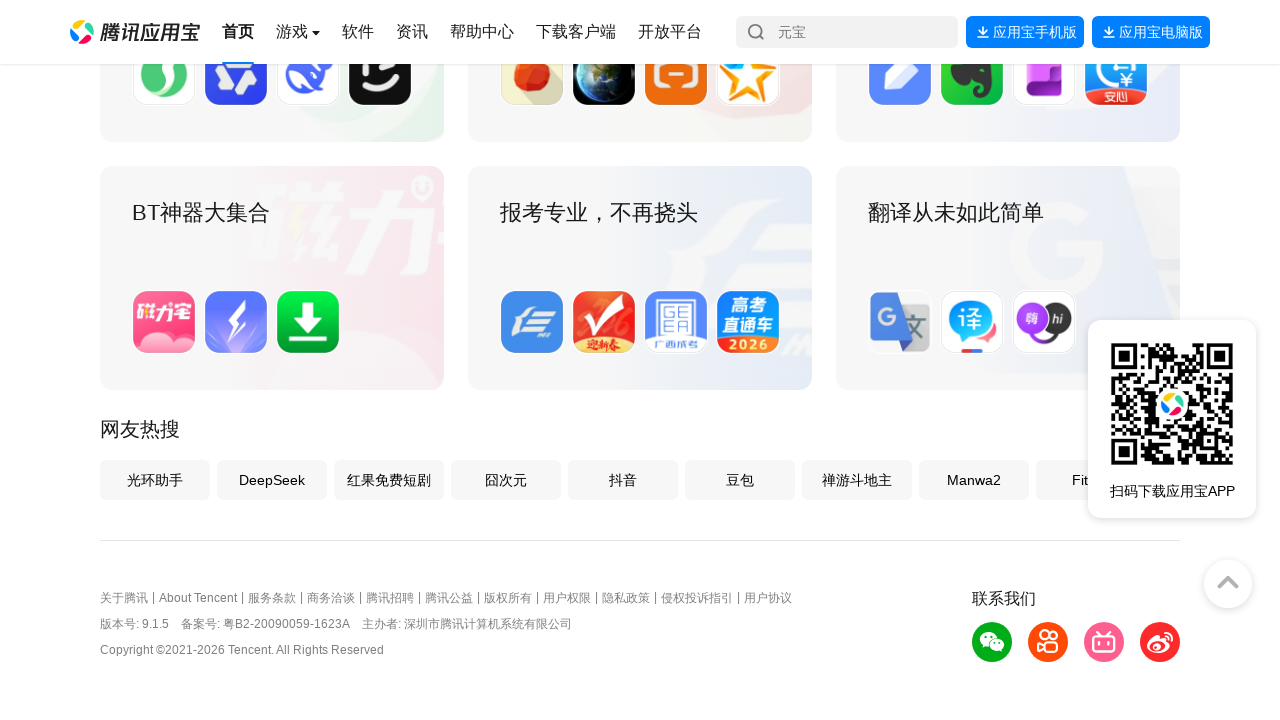

Located load-more button element
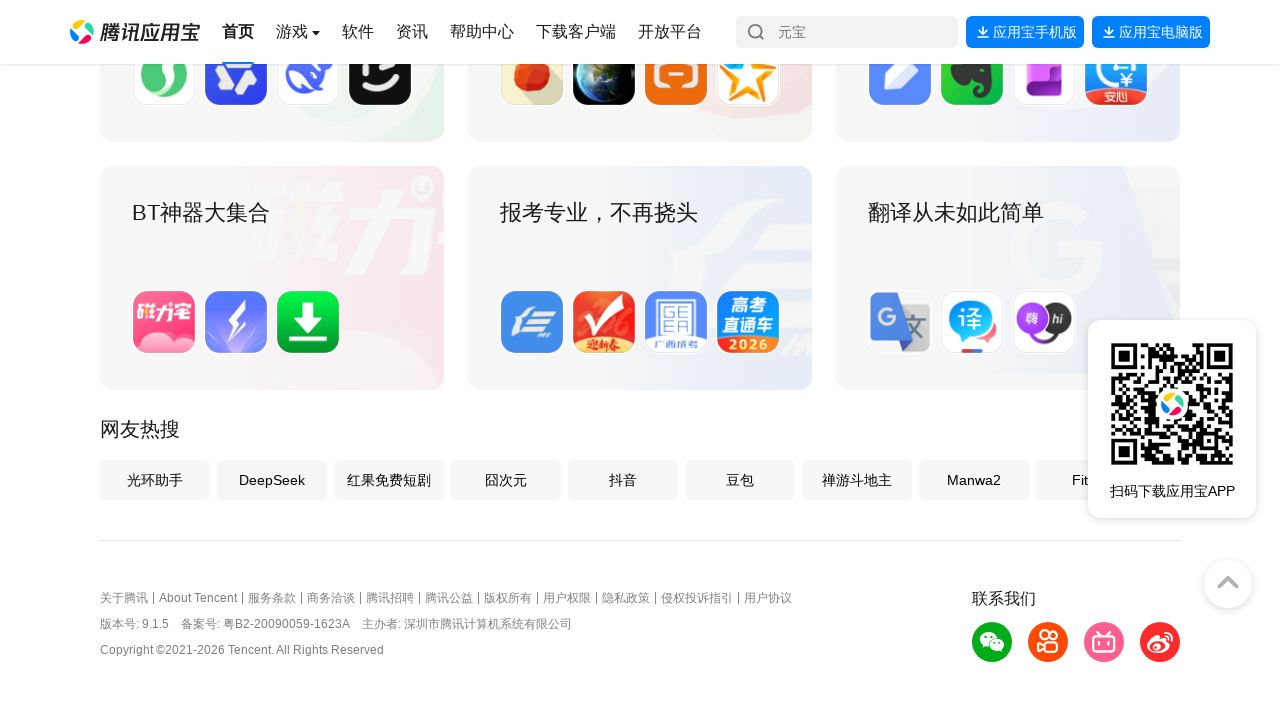

Scrolled to bottom of page (iteration 3/10)
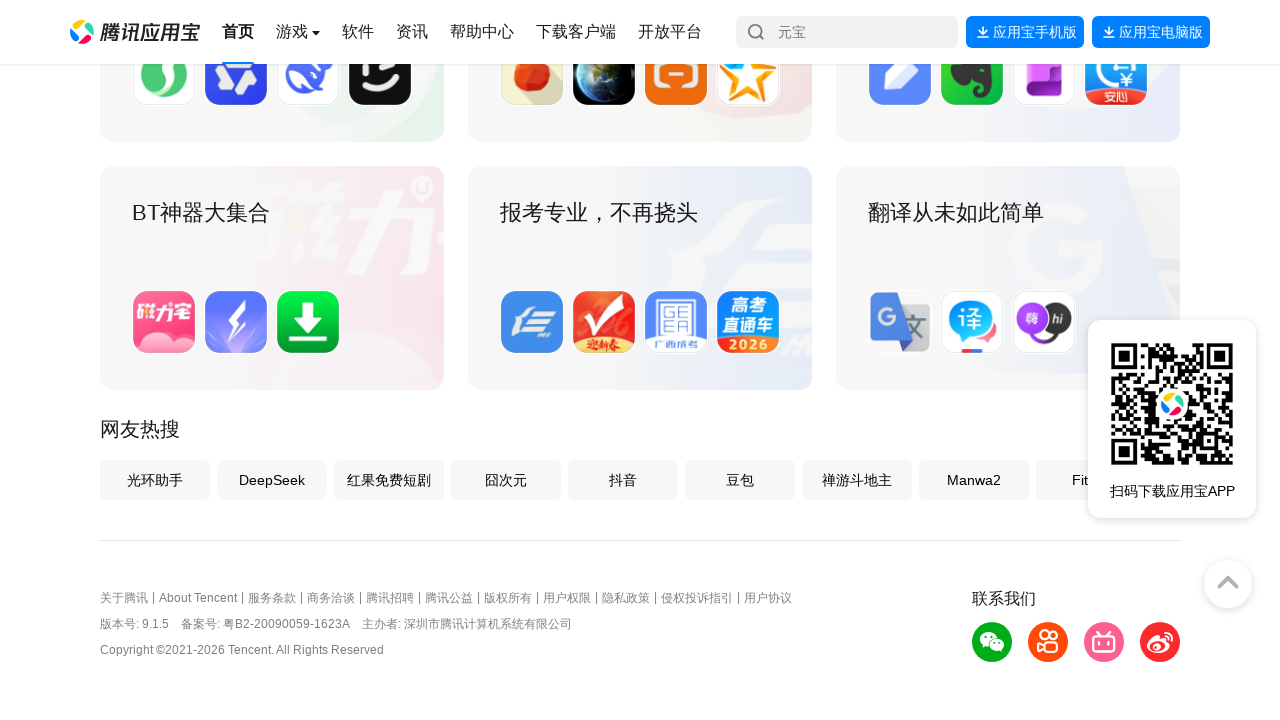

Waited 1000ms for lazy-loaded content to load
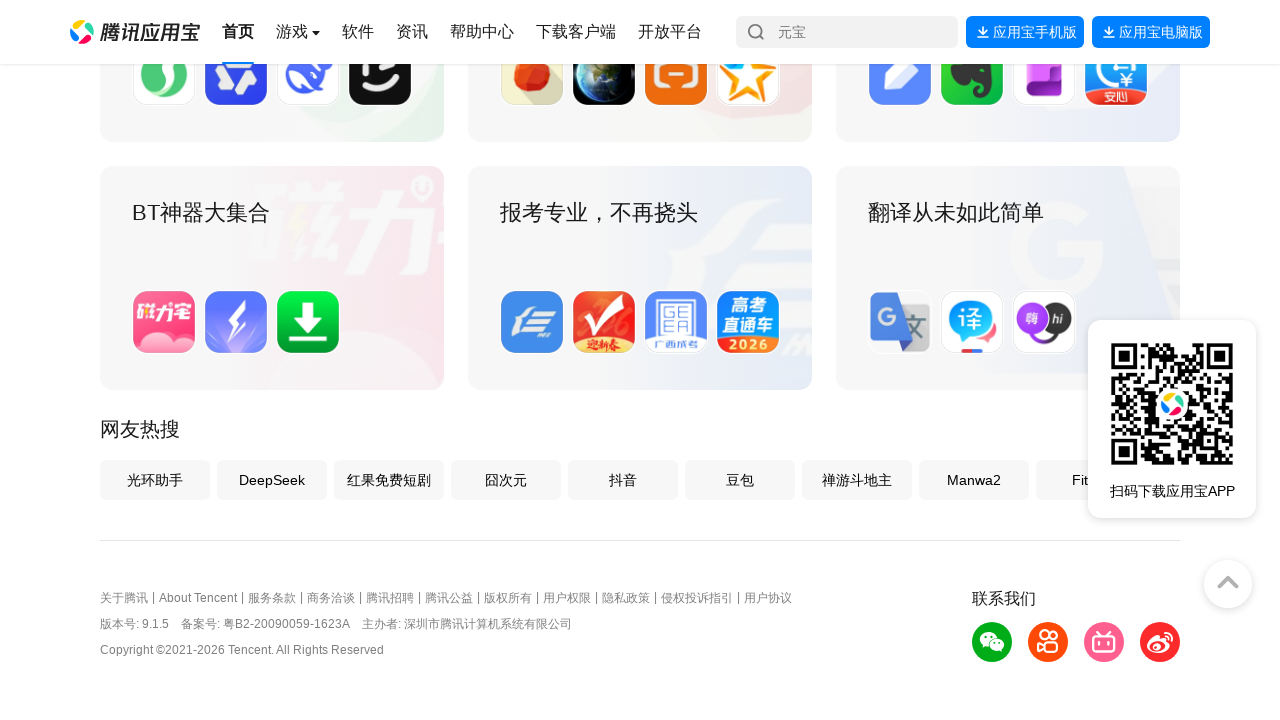

Located load-more button element
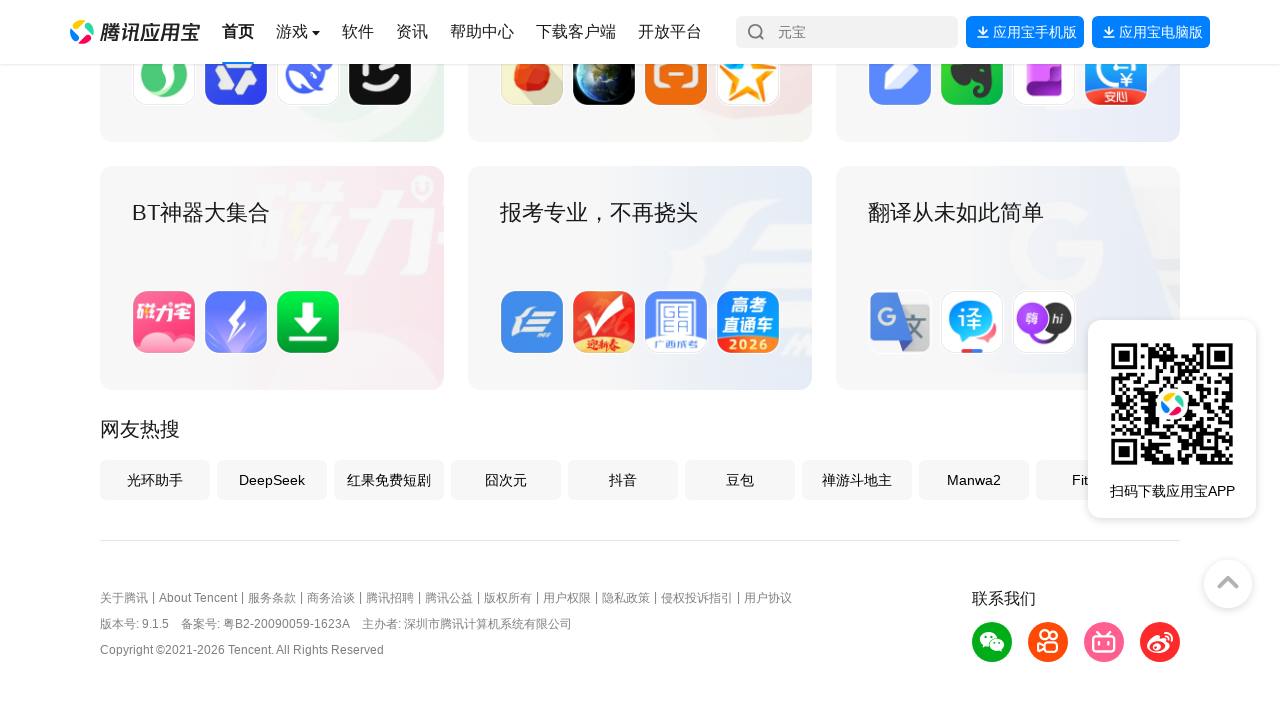

Scrolled to bottom of page (iteration 4/10)
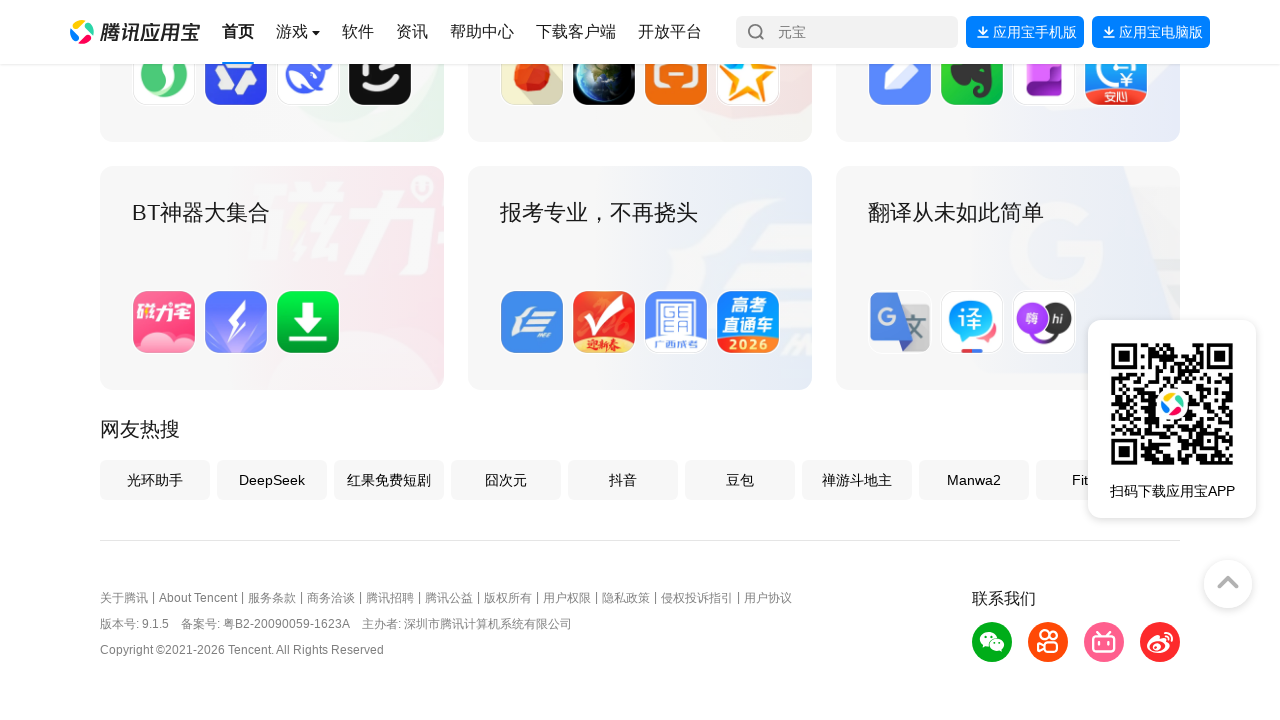

Waited 1000ms for lazy-loaded content to load
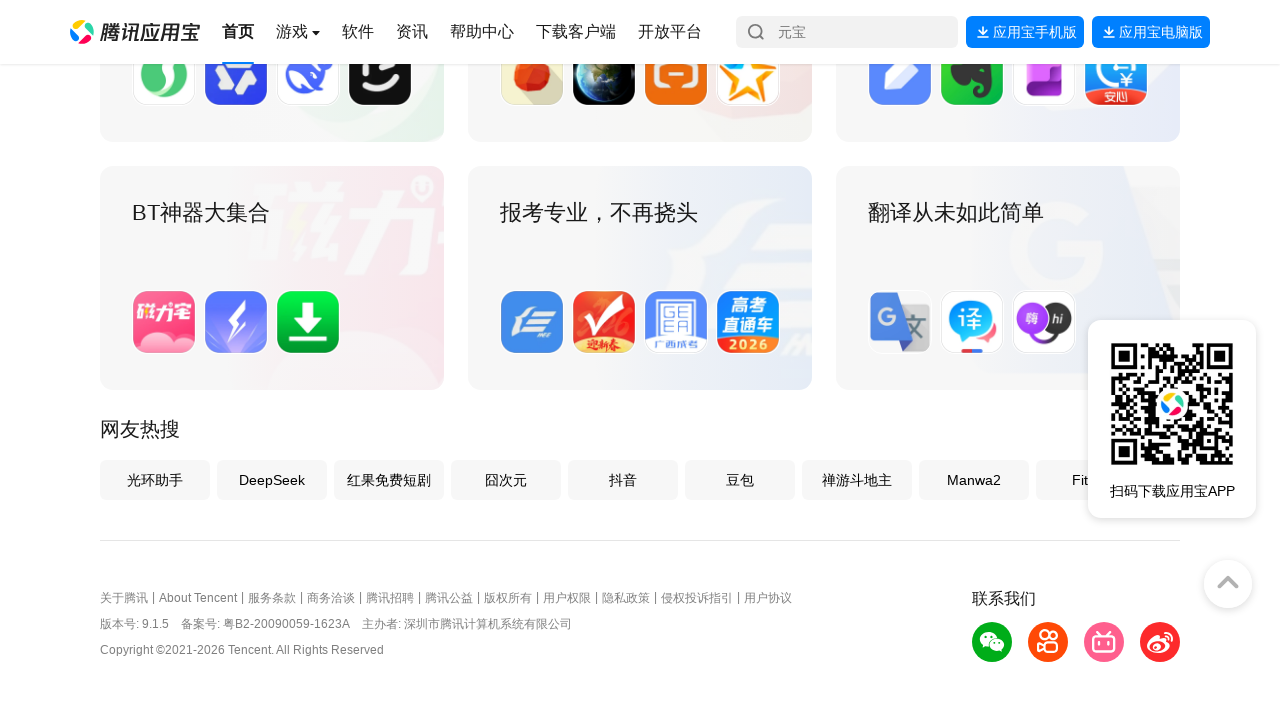

Located load-more button element
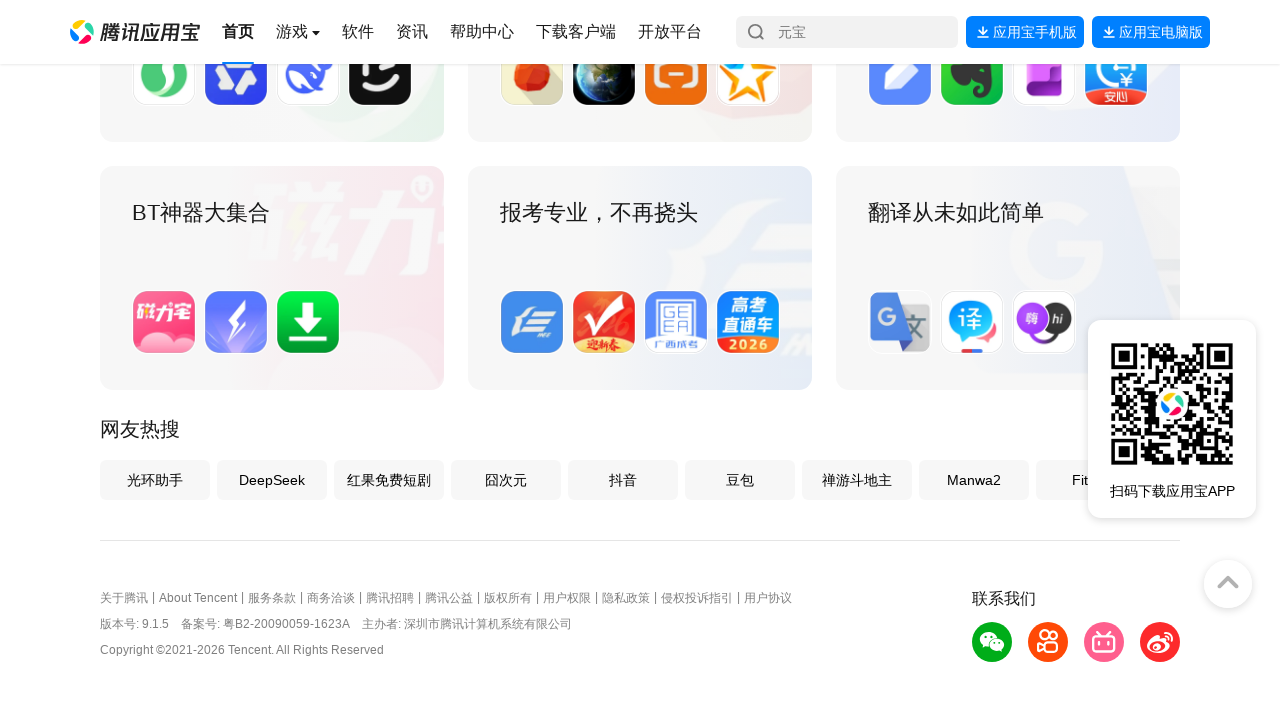

Scrolled to bottom of page (iteration 5/10)
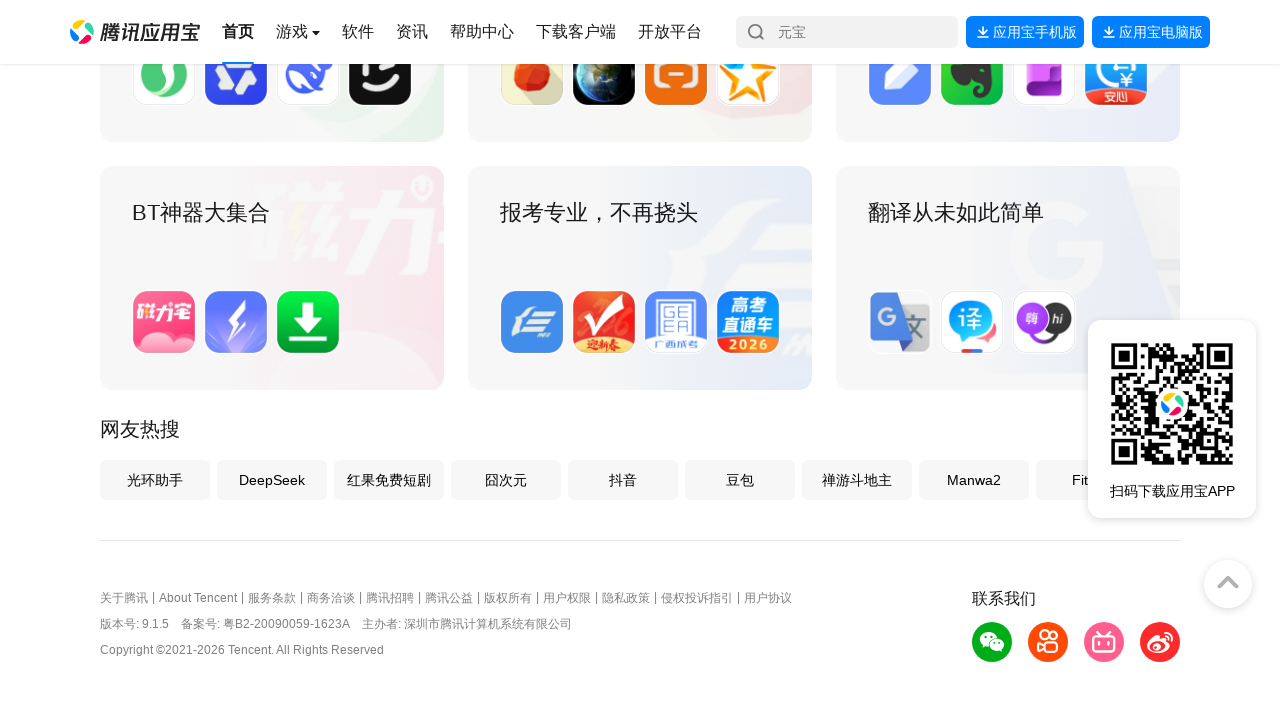

Waited 1000ms for lazy-loaded content to load
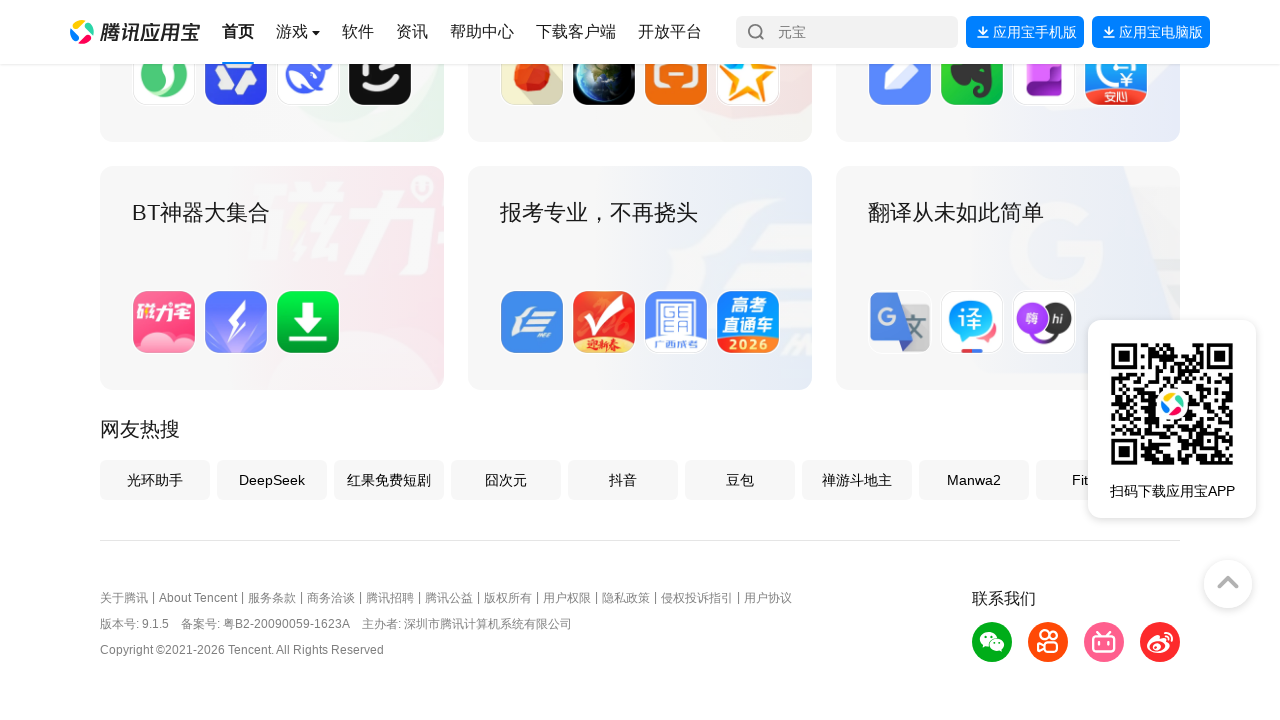

Located load-more button element
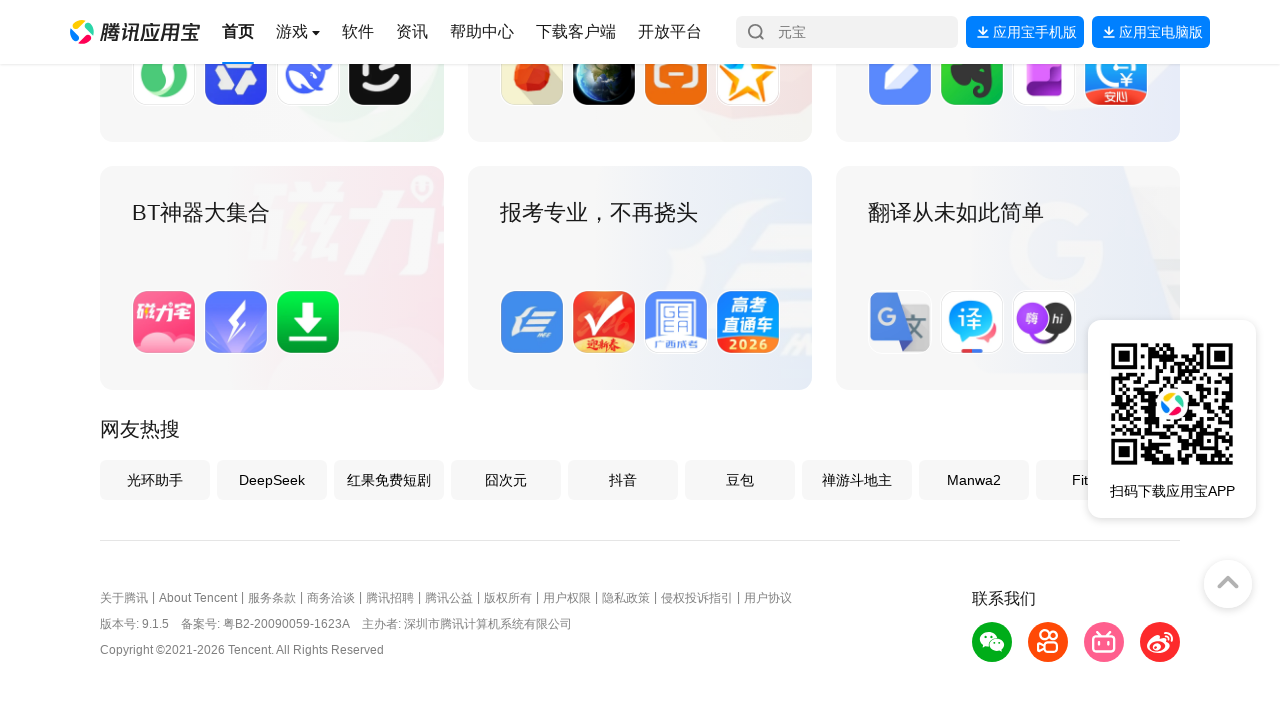

Scrolled to bottom of page (iteration 6/10)
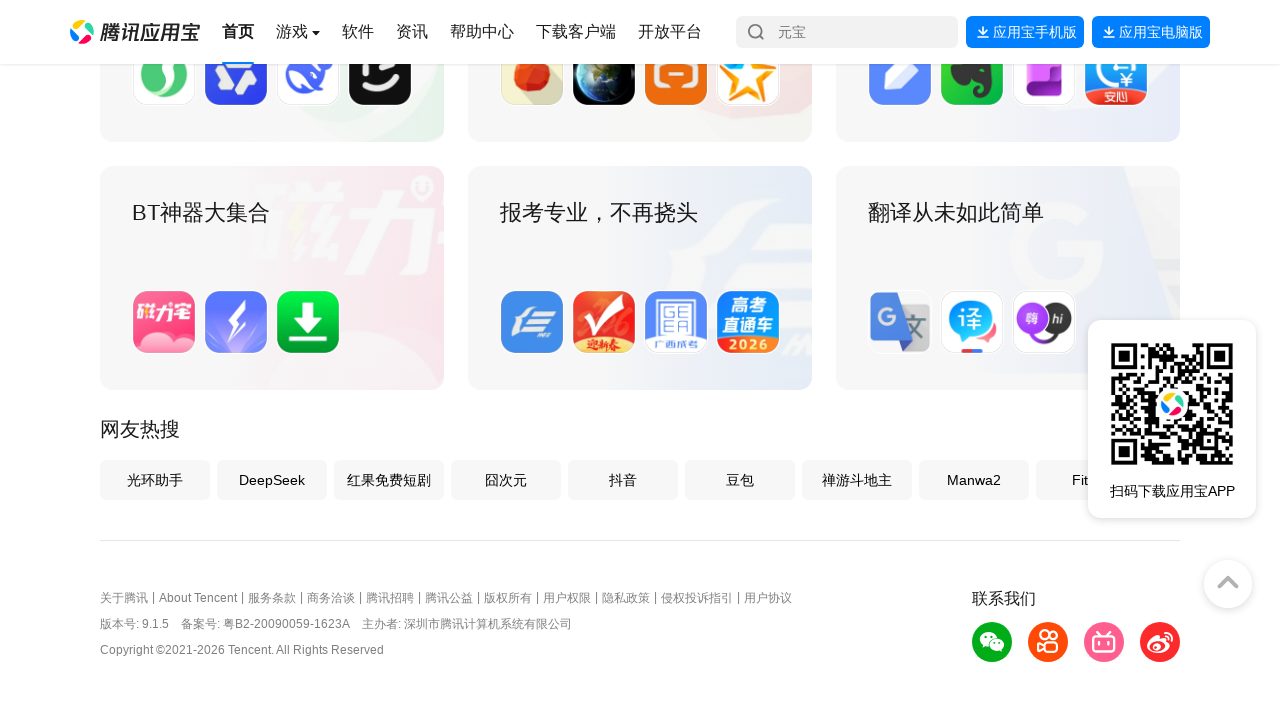

Waited 1000ms for lazy-loaded content to load
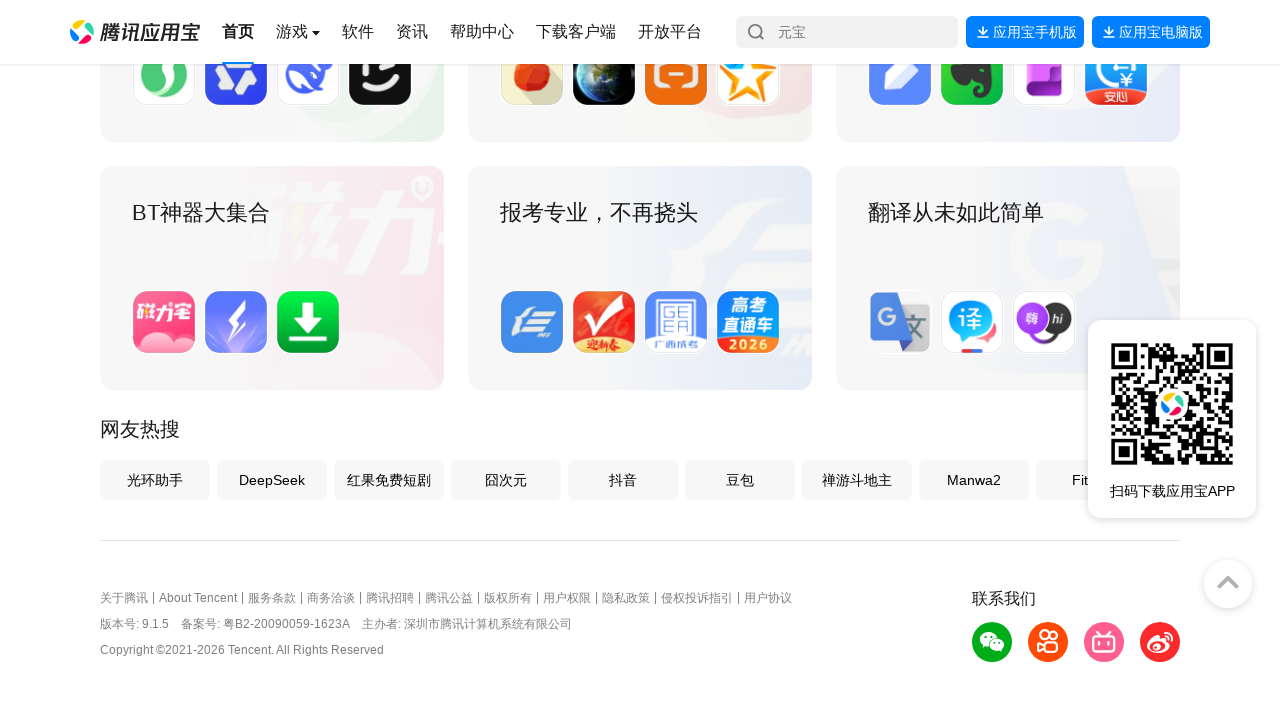

Located load-more button element
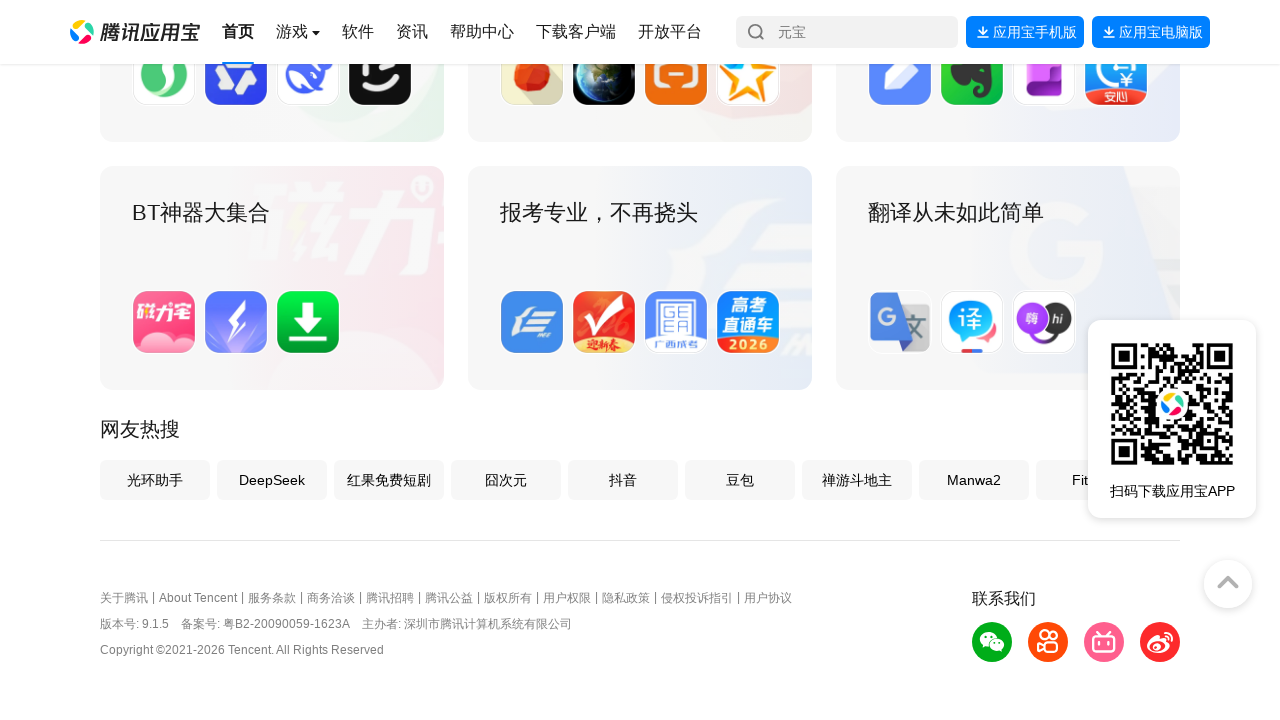

Scrolled to bottom of page (iteration 7/10)
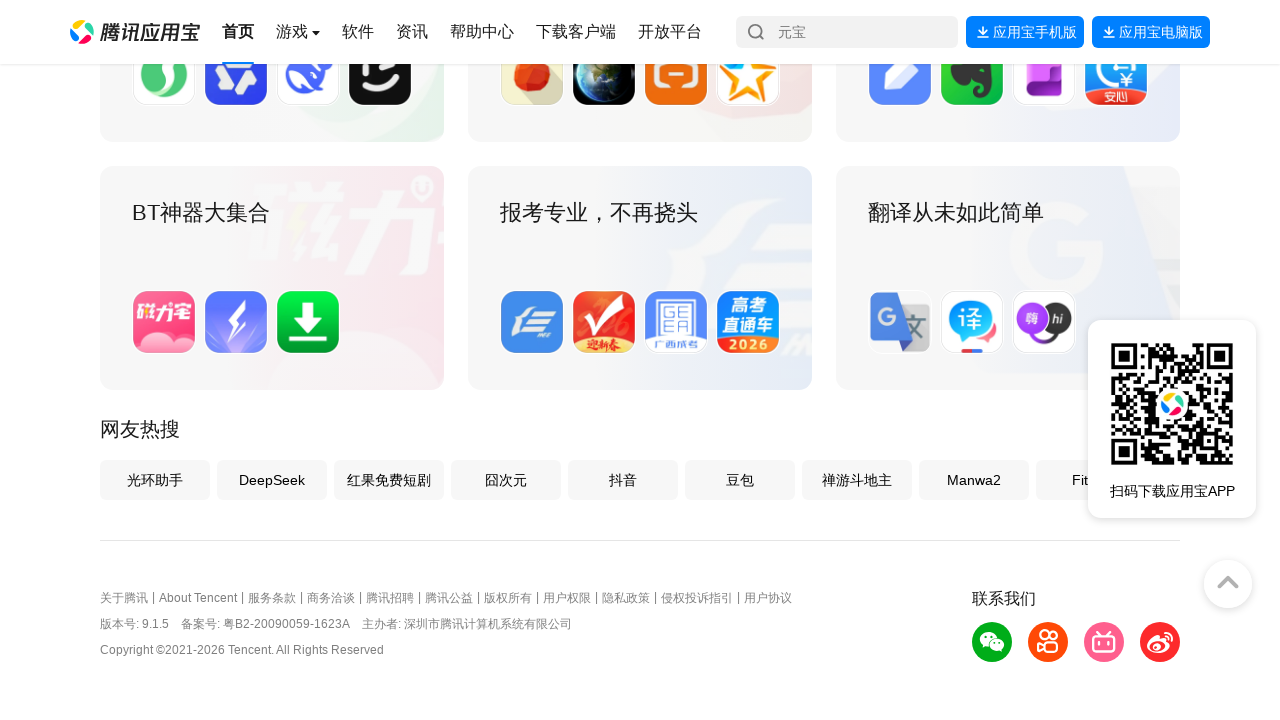

Waited 1000ms for lazy-loaded content to load
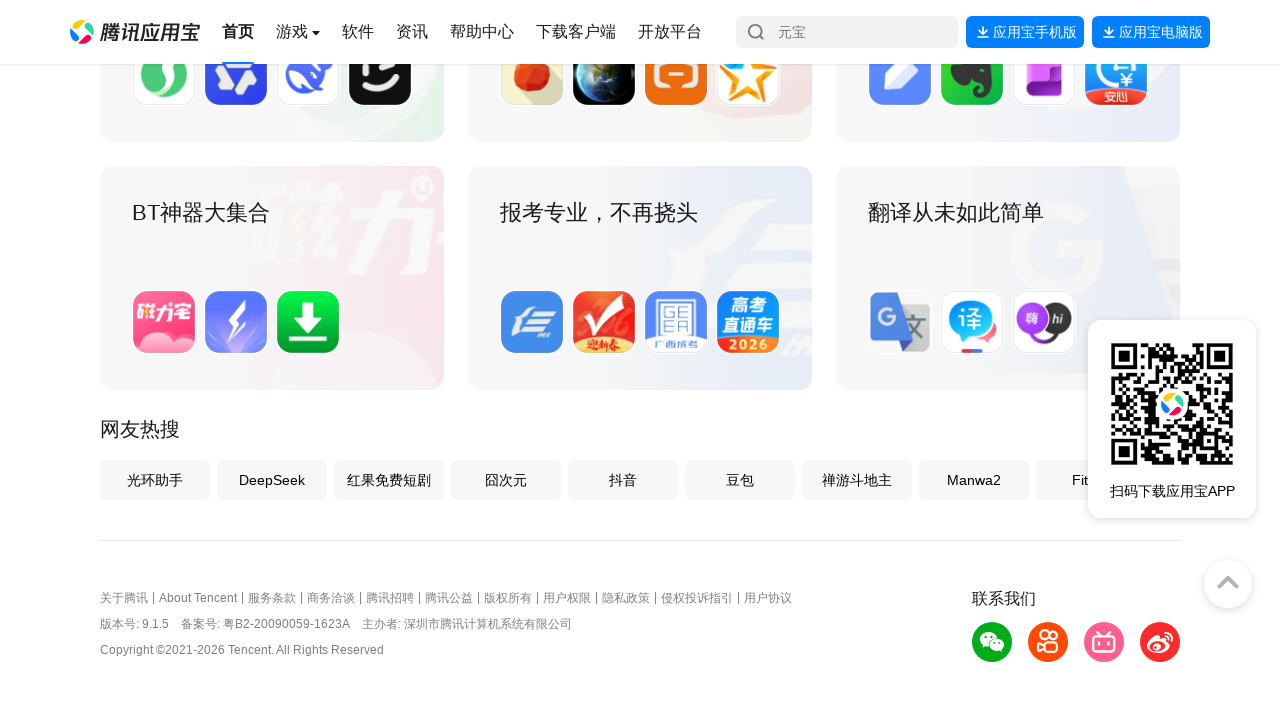

Located load-more button element
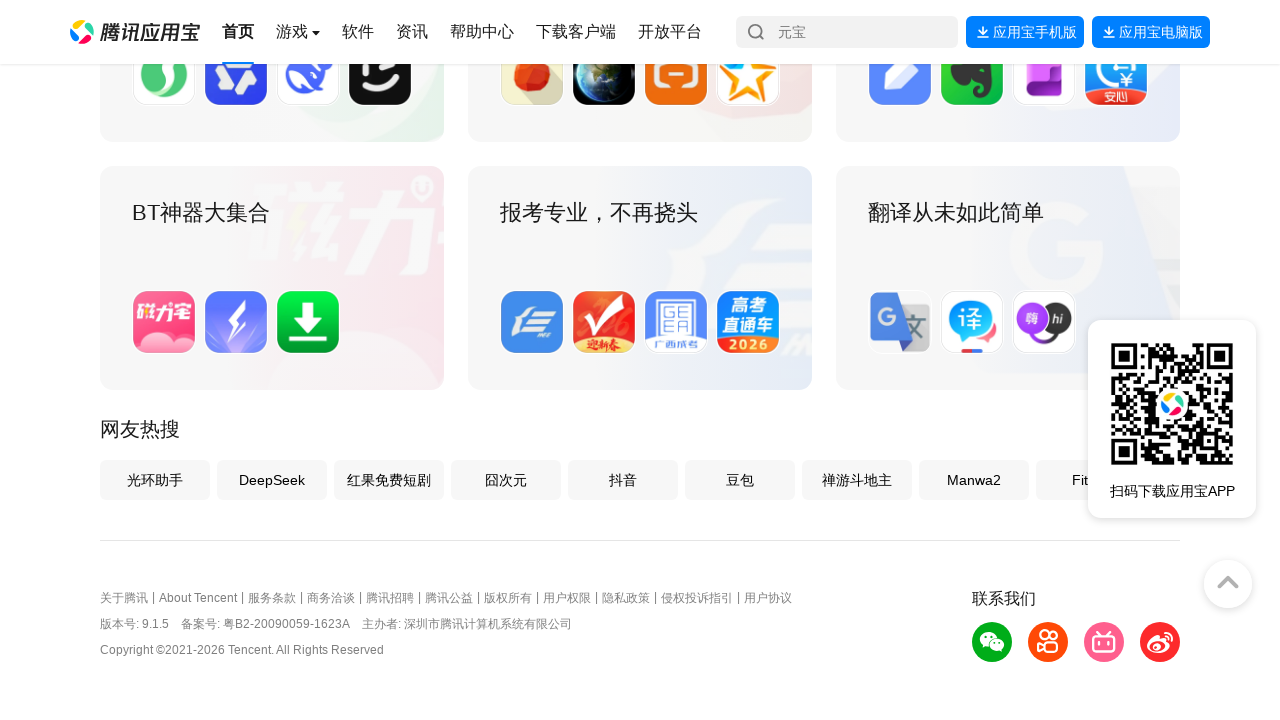

Scrolled to bottom of page (iteration 8/10)
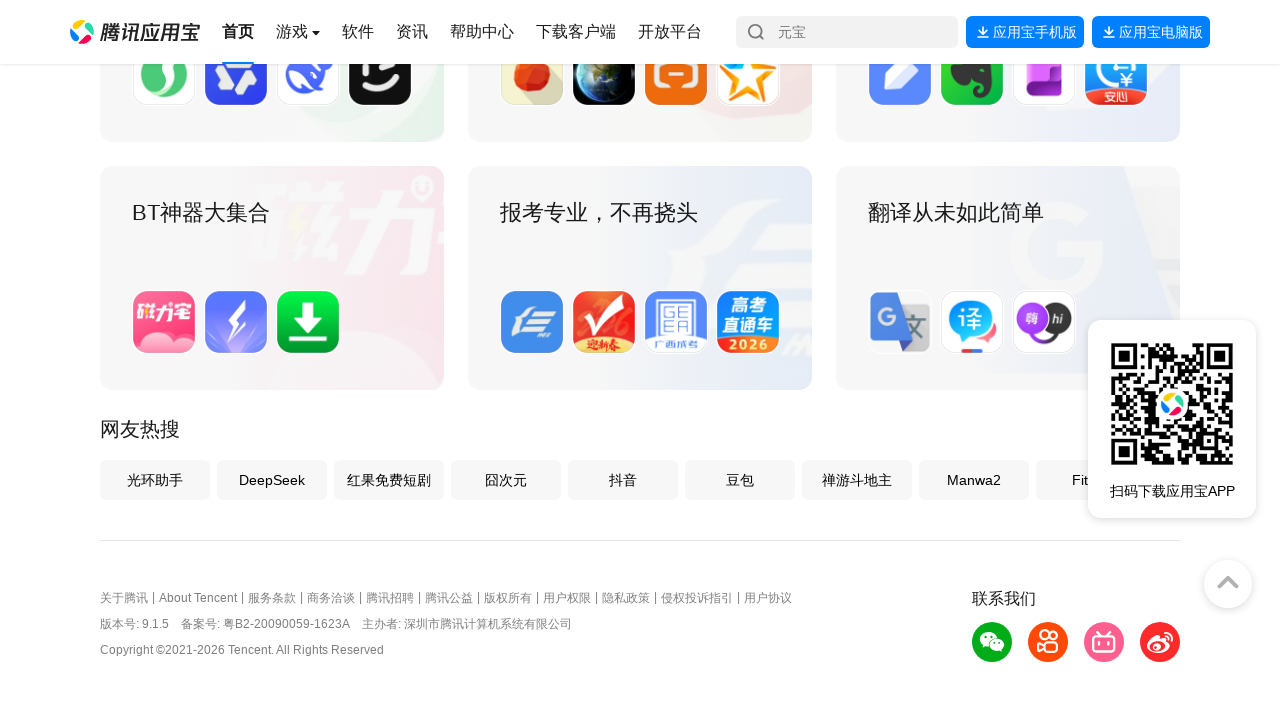

Waited 1000ms for lazy-loaded content to load
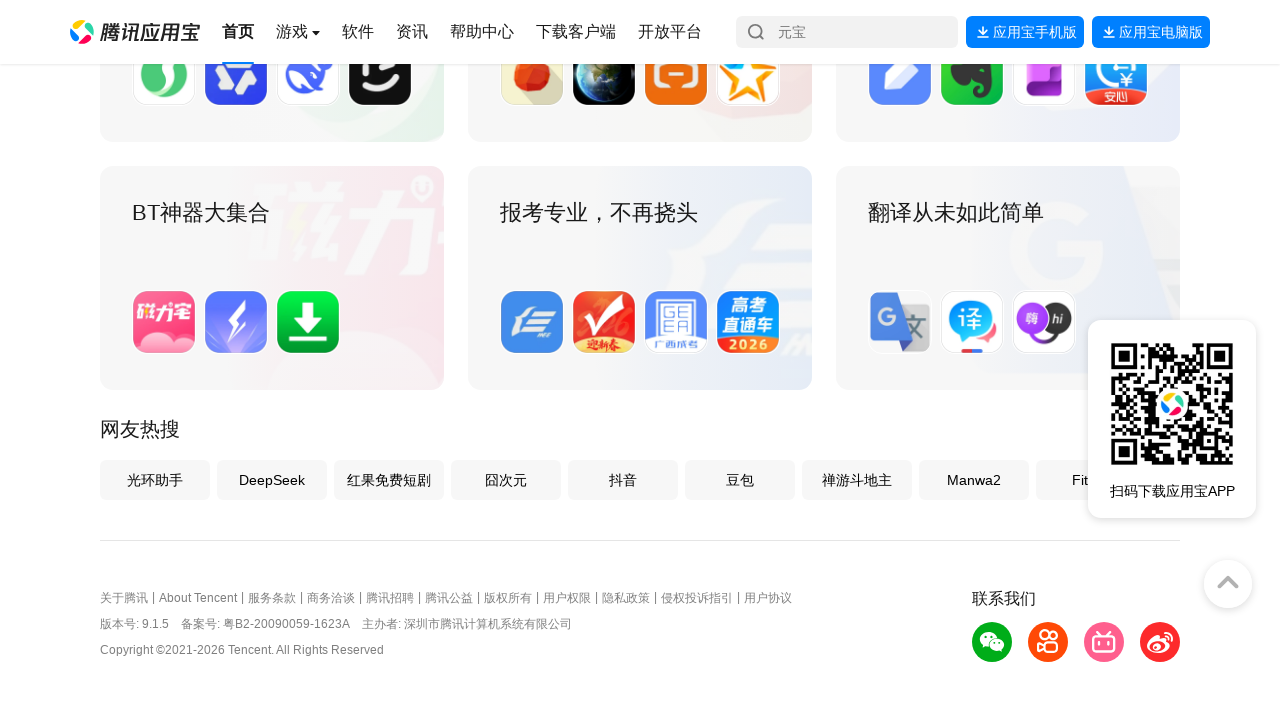

Located load-more button element
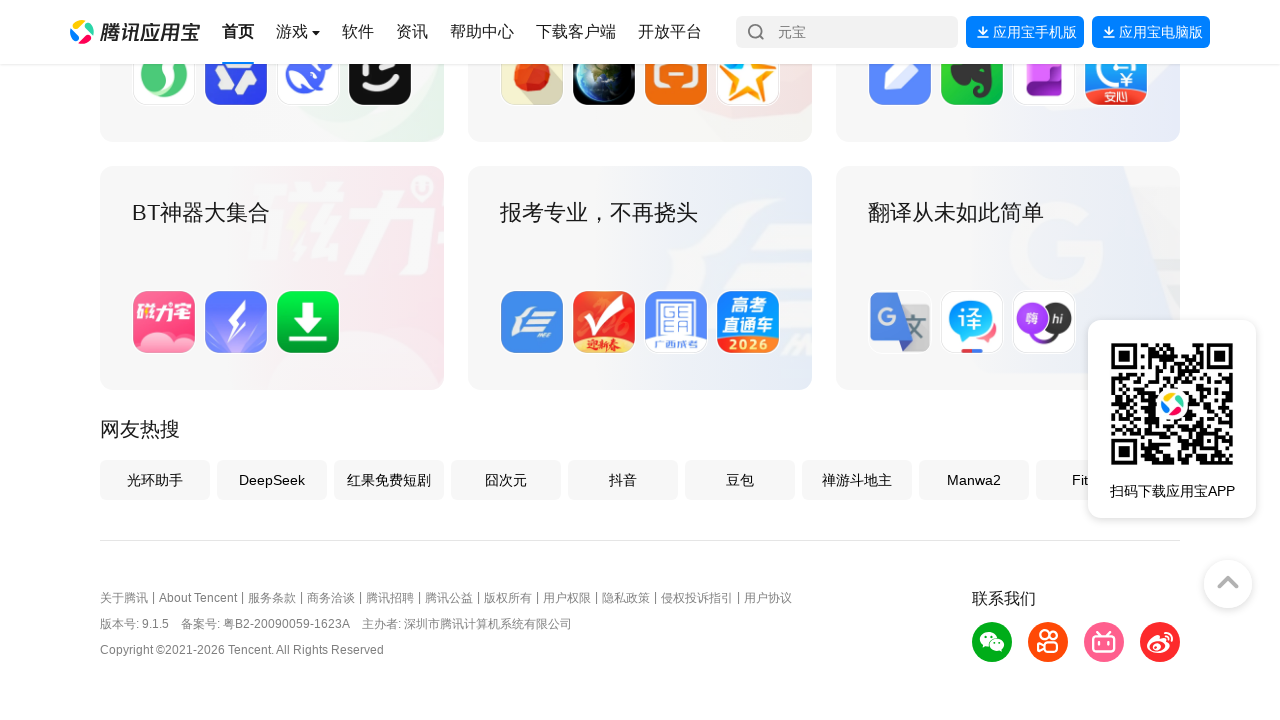

Scrolled to bottom of page (iteration 9/10)
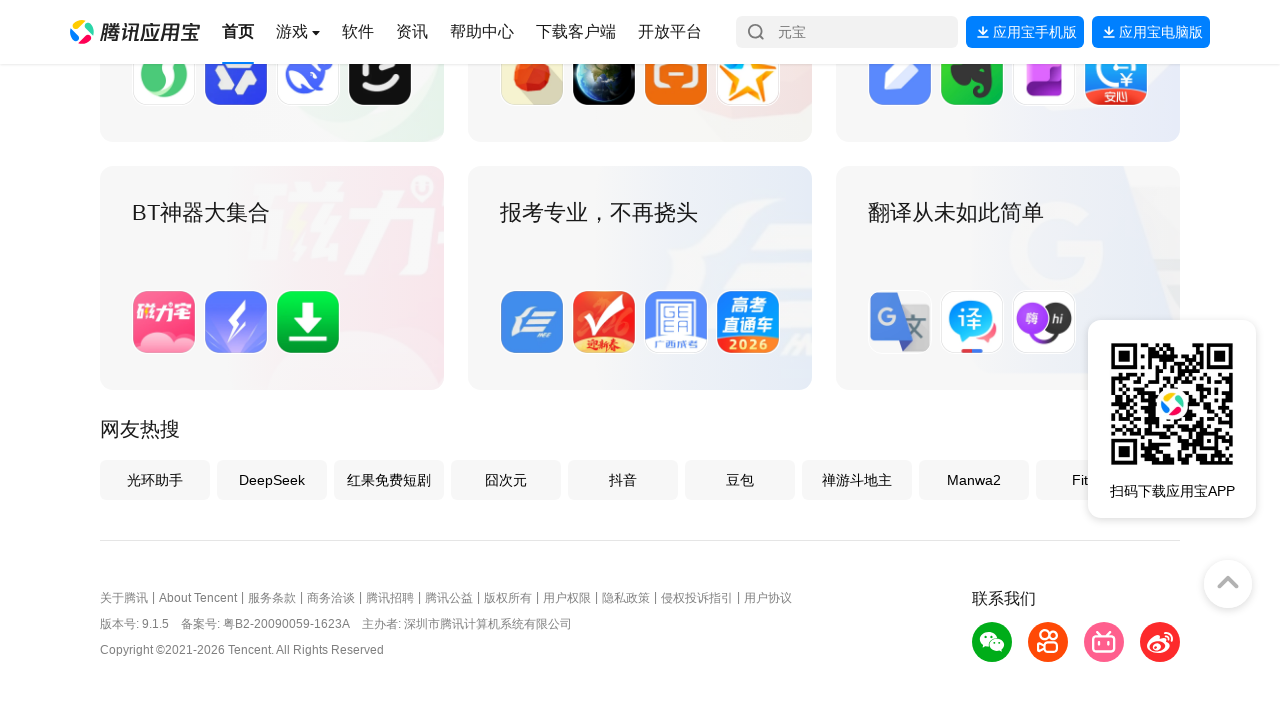

Waited 1000ms for lazy-loaded content to load
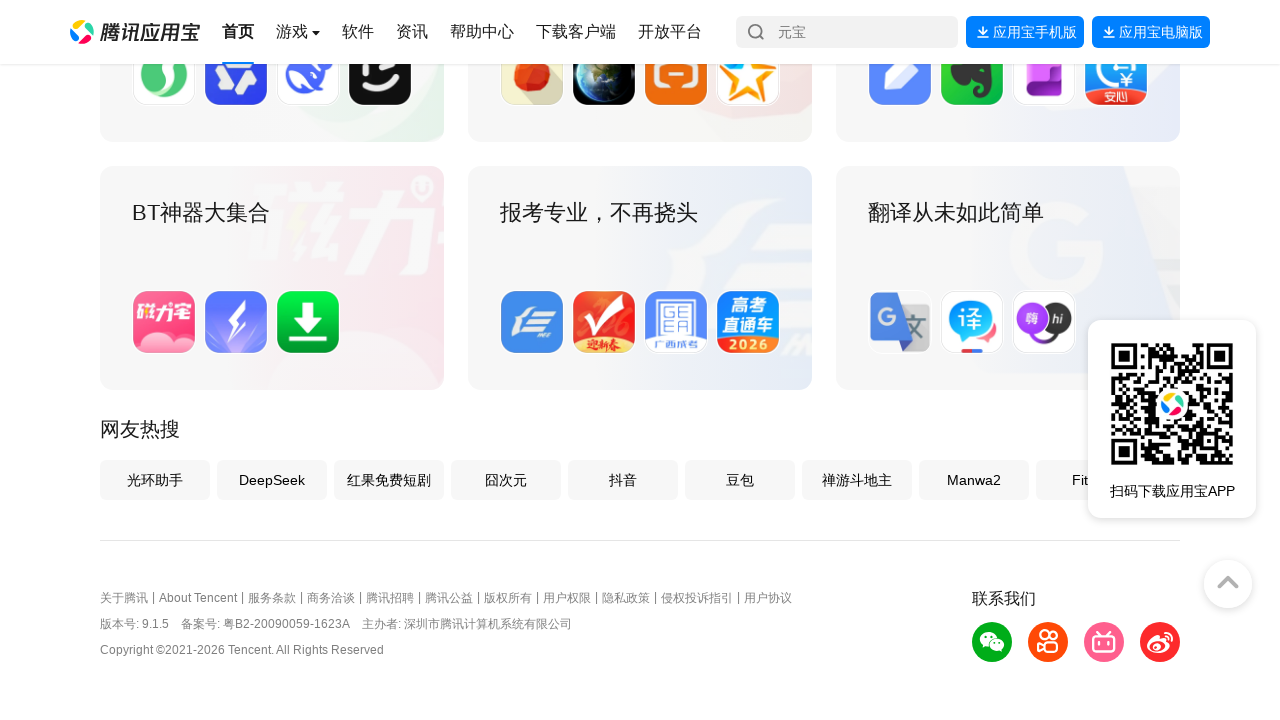

Located load-more button element
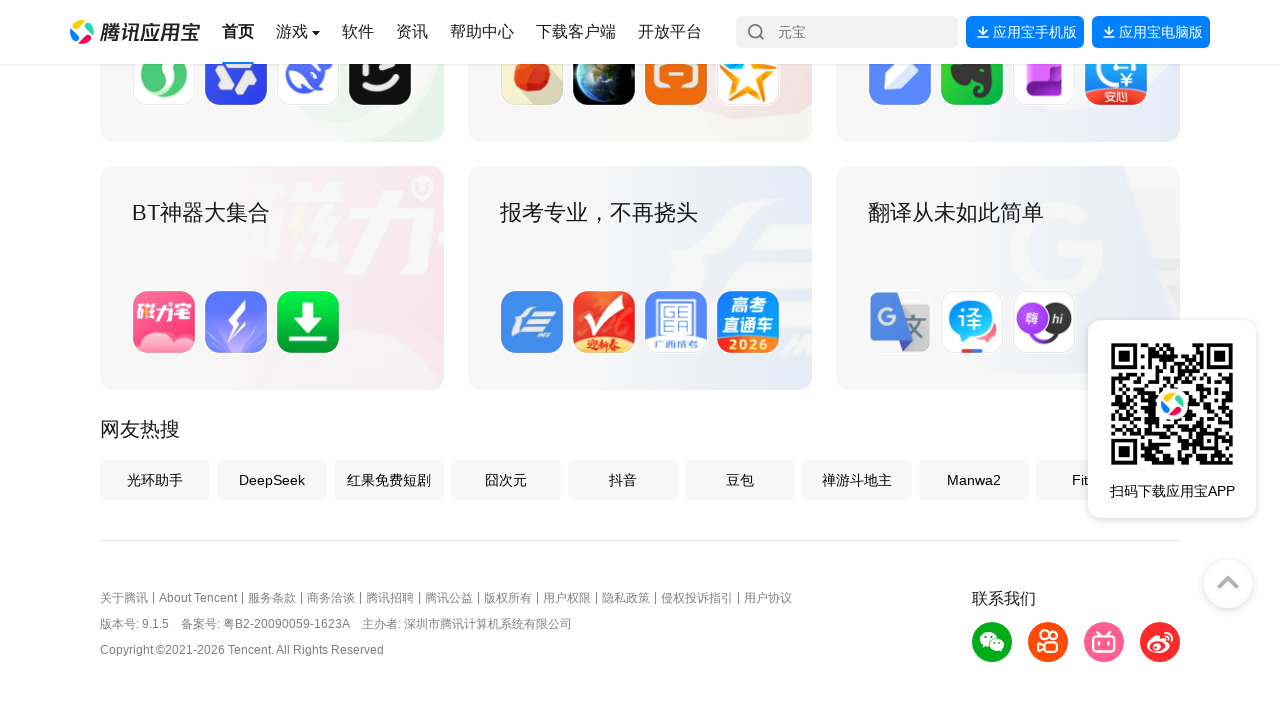

Scrolled to bottom of page (iteration 10/10)
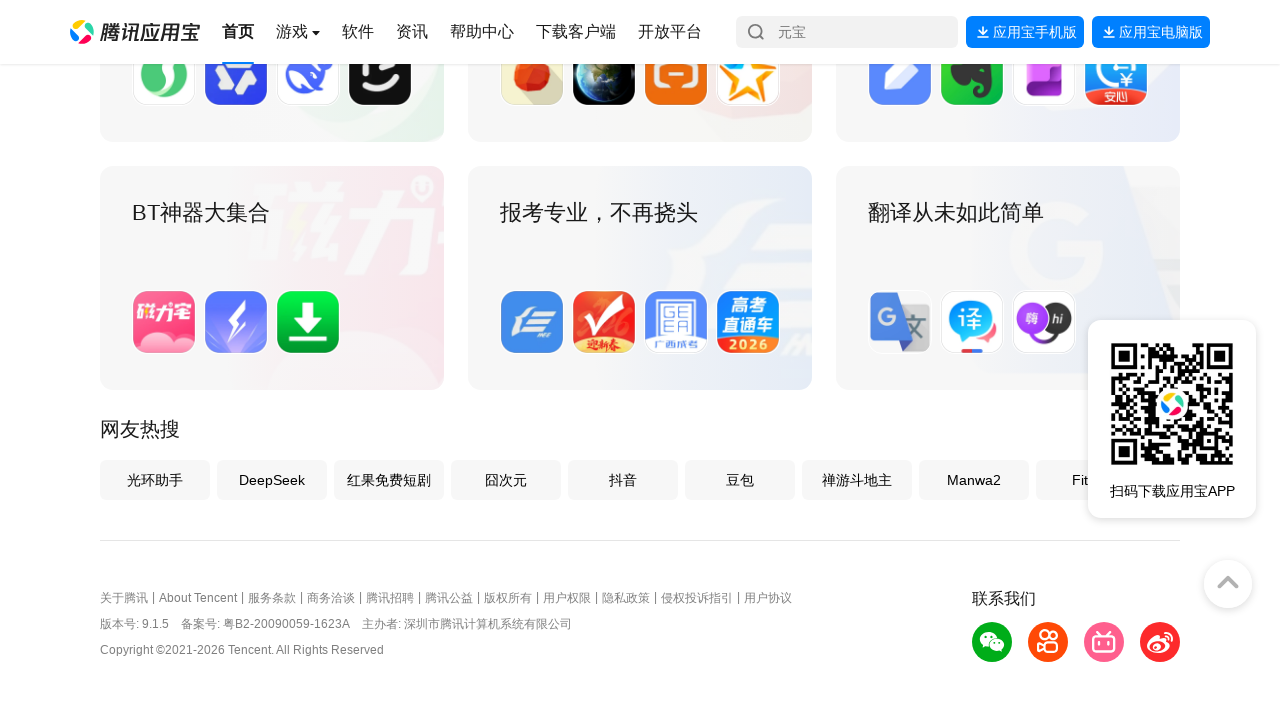

Waited 1000ms for lazy-loaded content to load
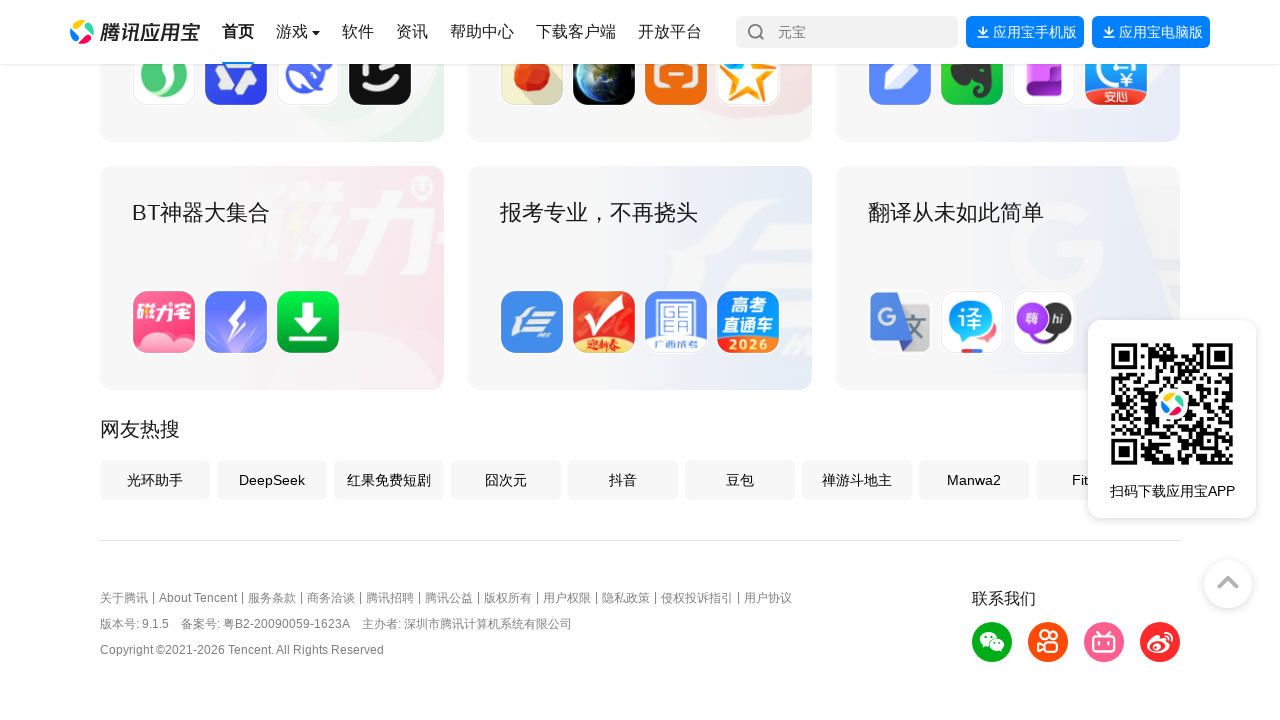

Located load-more button element
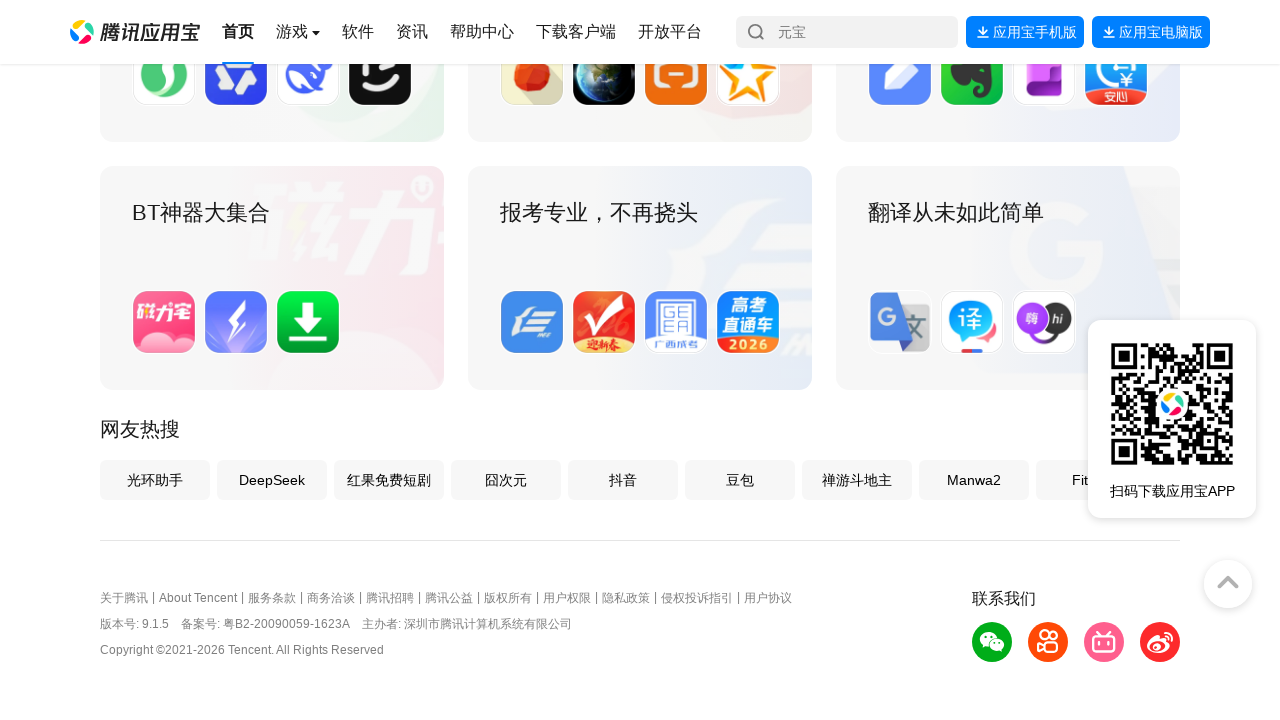

Final wait completed - all category content loaded
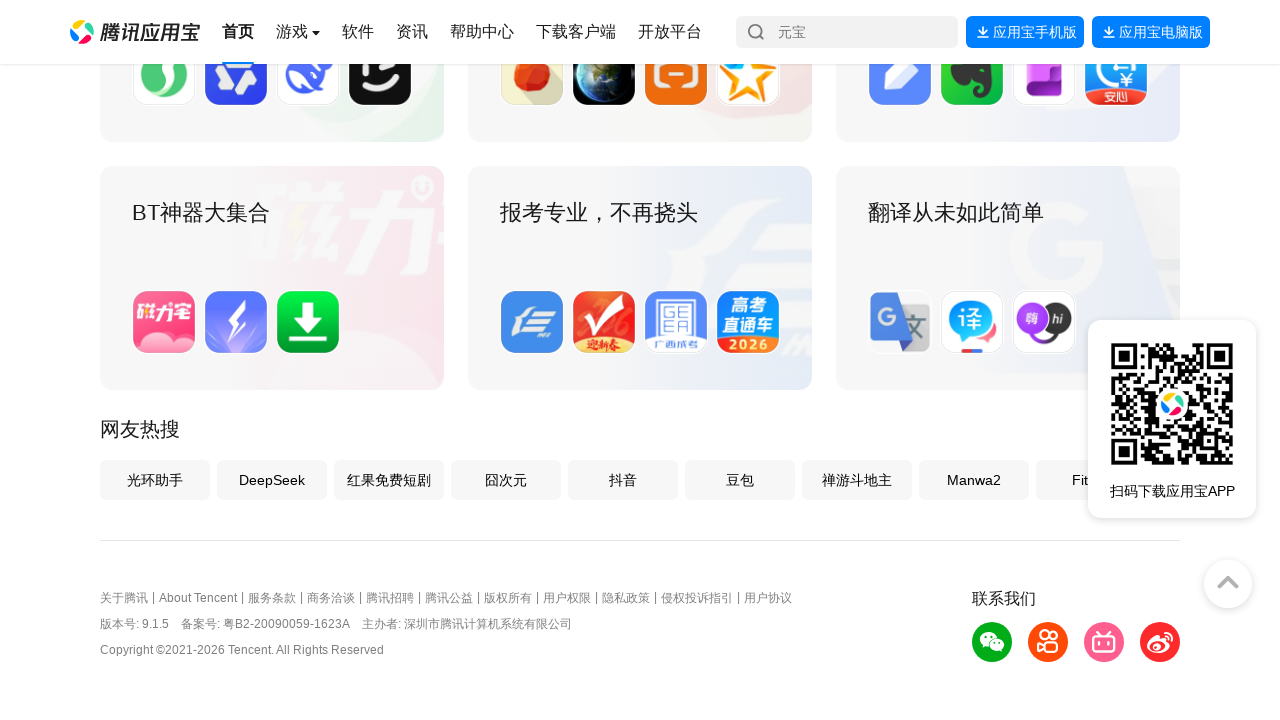

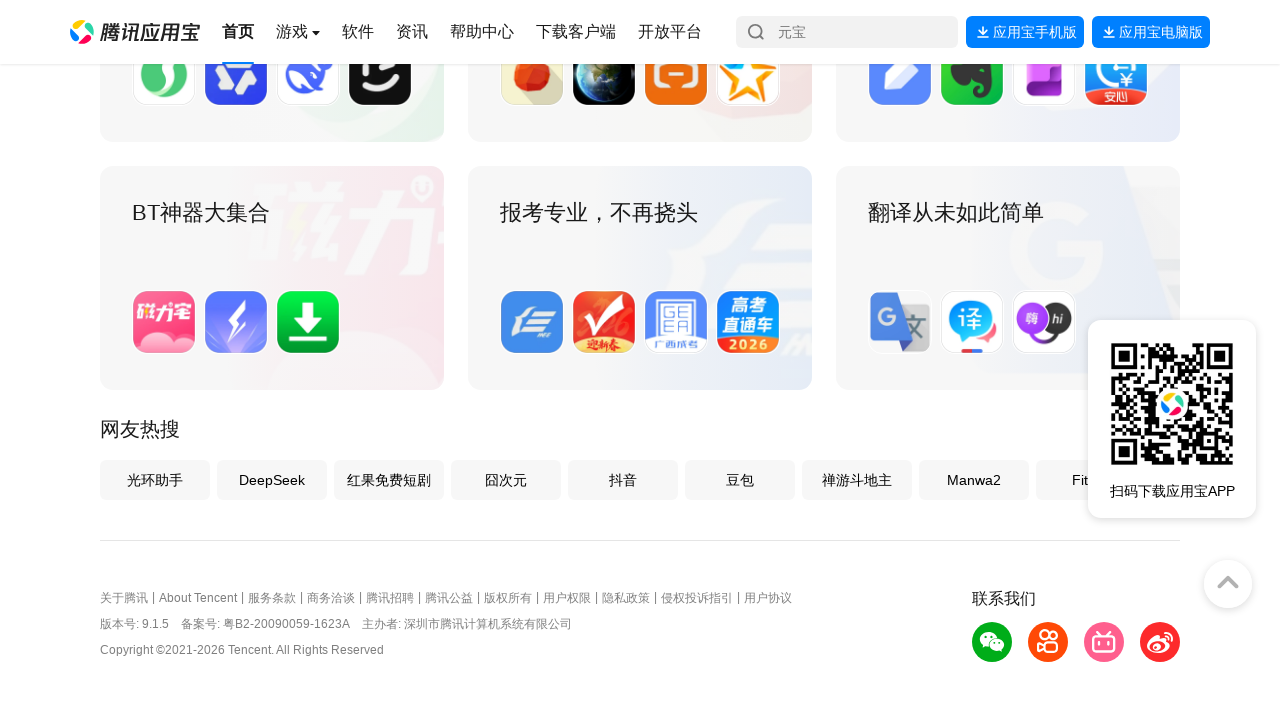